Tests navigation to A/B Testing page and verifies the paragraph text content

Starting URL: http://the-internet.herokuapp.com/

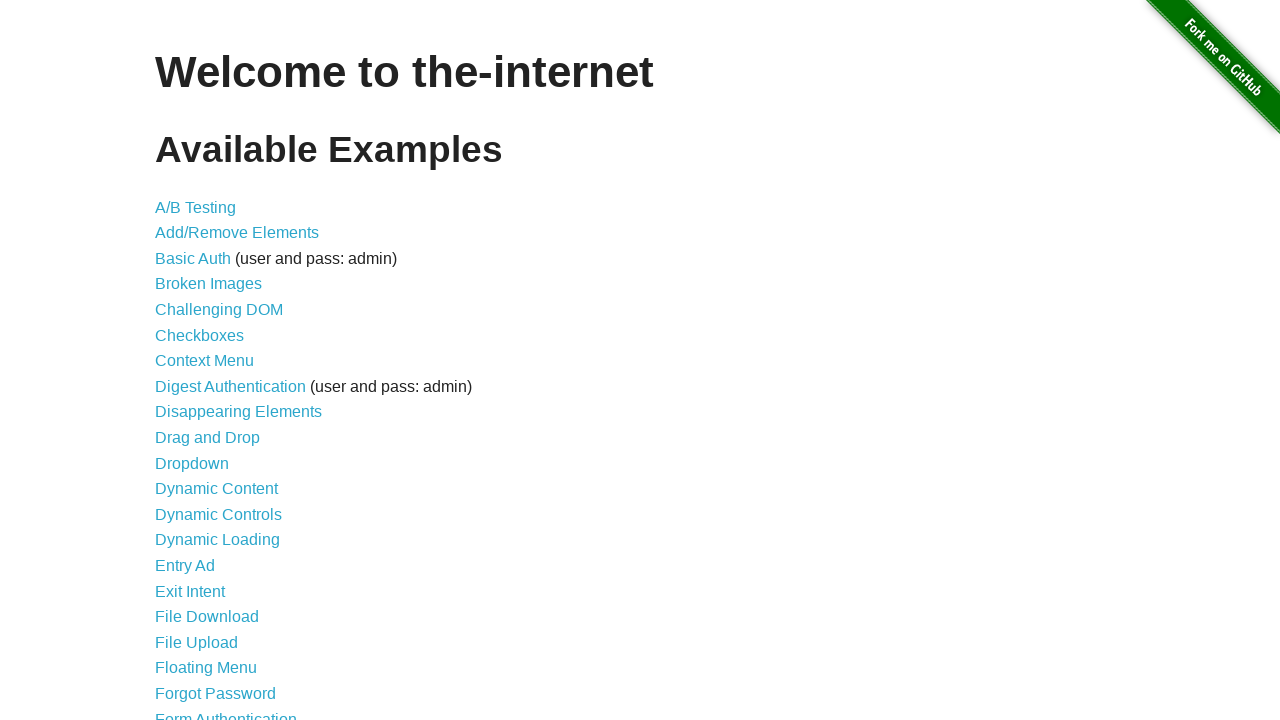

Clicked on A/B Testing link at (196, 207) on text=A/B Testing
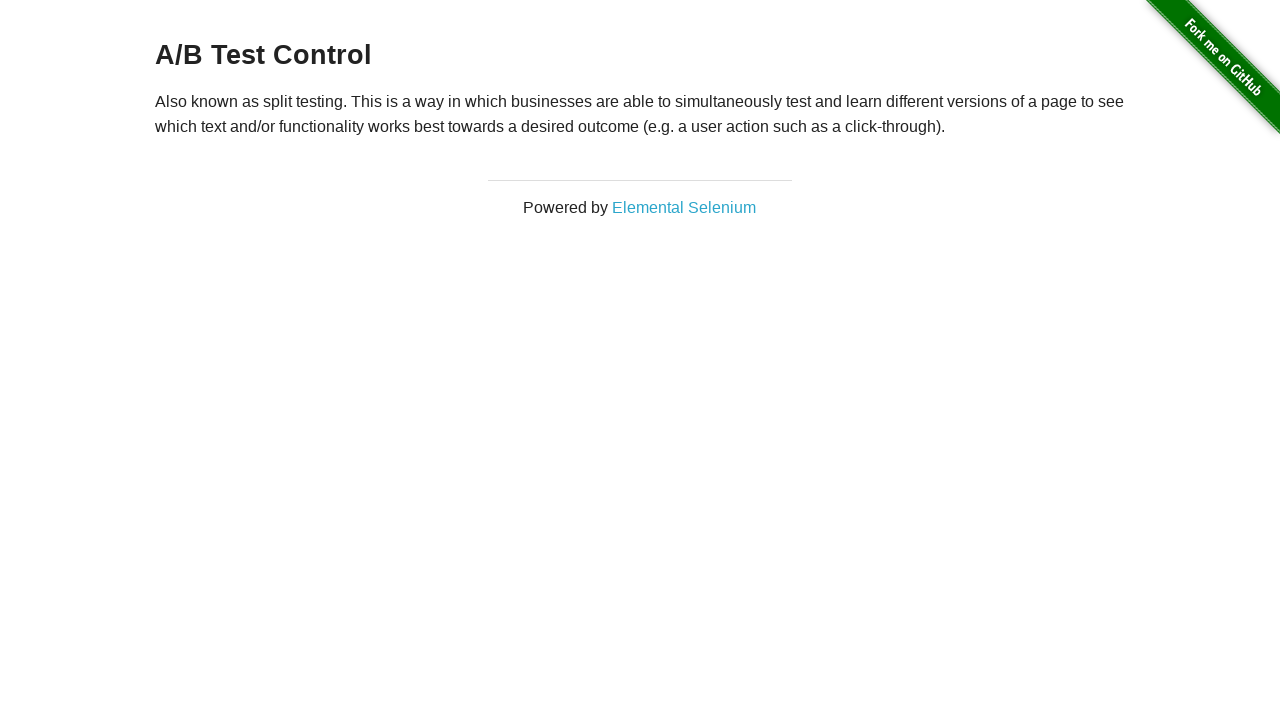

Paragraph text loaded on A/B Testing page
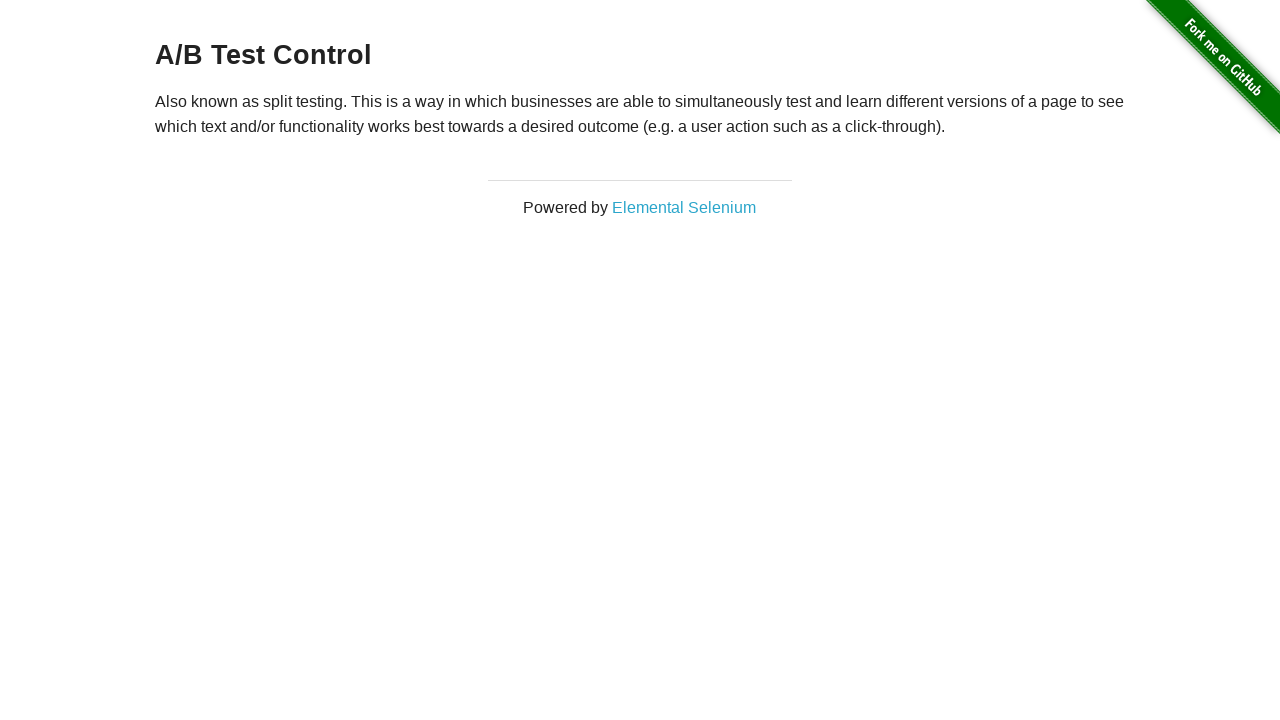

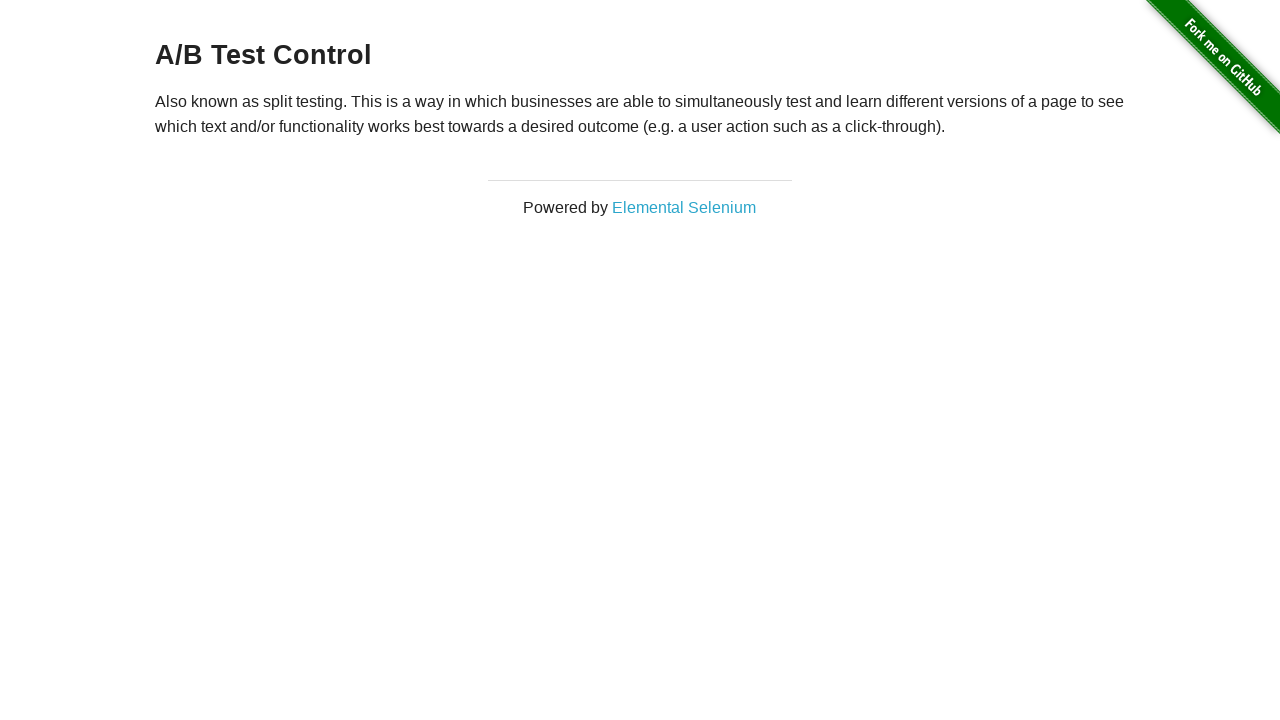